Tests adding an item to cart on Demoblaze by navigating to a category, selecting a product, and clicking add to cart

Starting URL: https://www.demoblaze.com

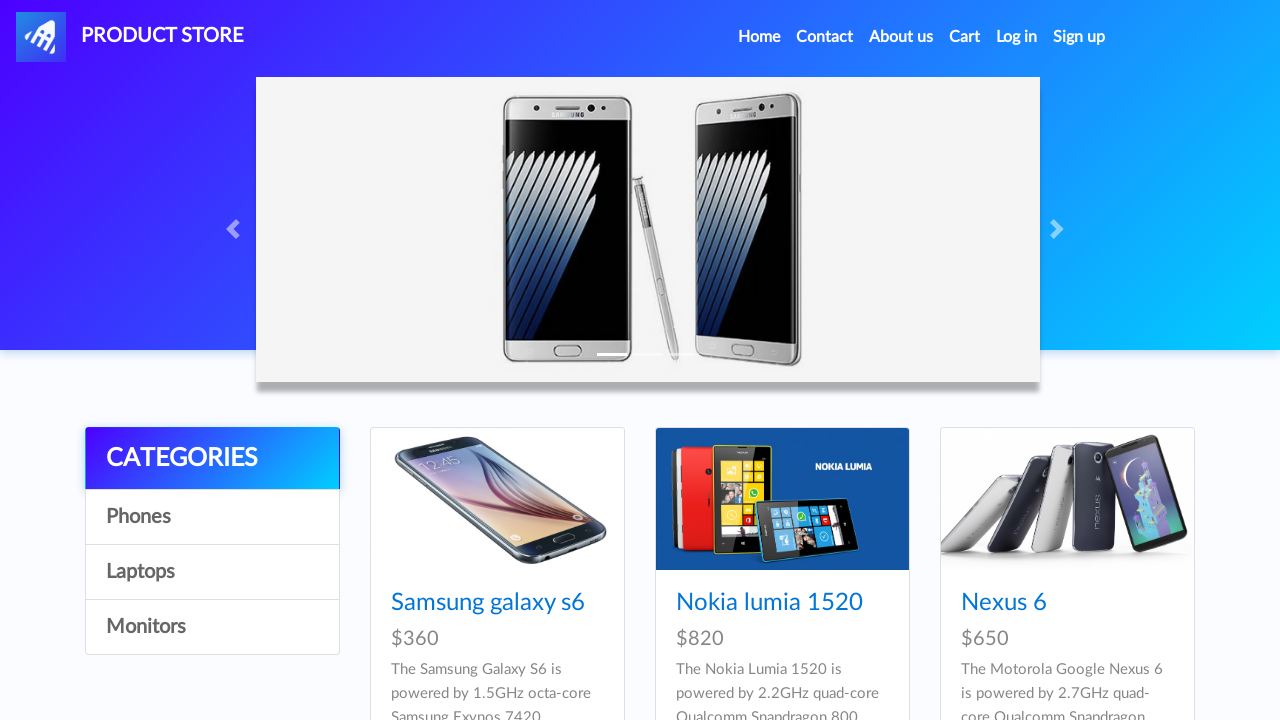

Clicked on category (4th navigation link) at (212, 627) on div.list-group a:nth-child(4)
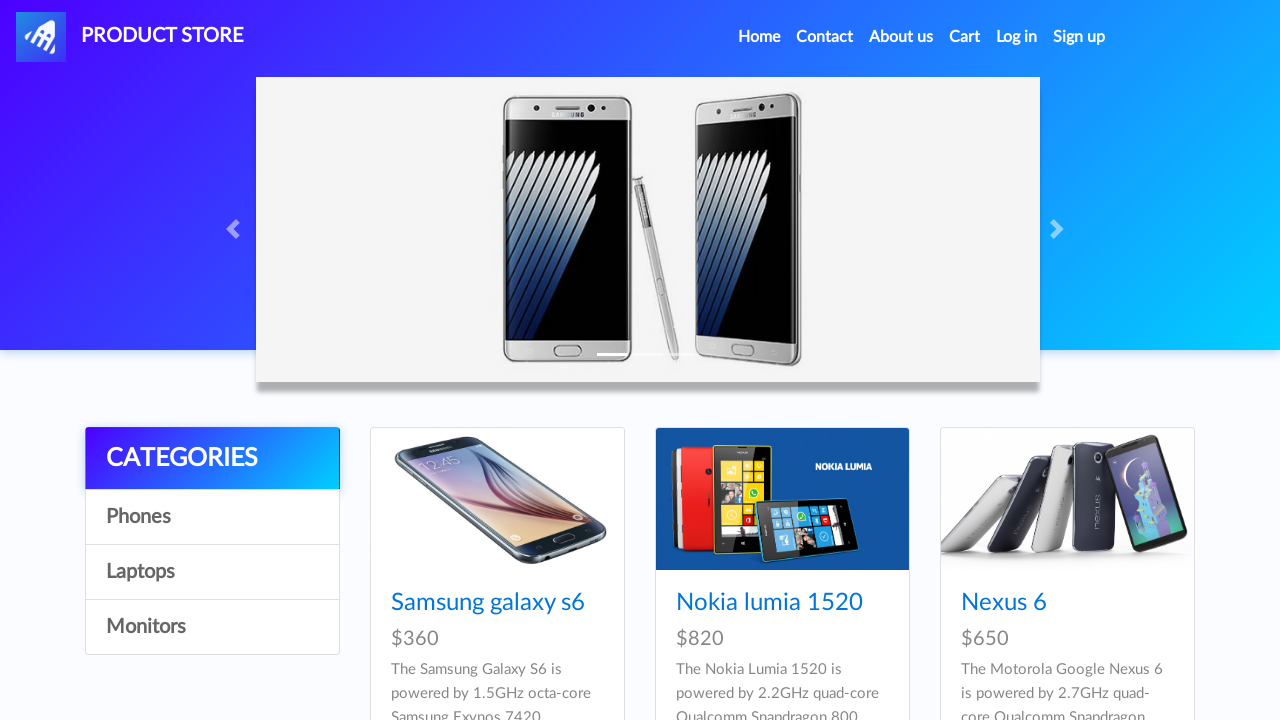

Waited 2 seconds for products to load
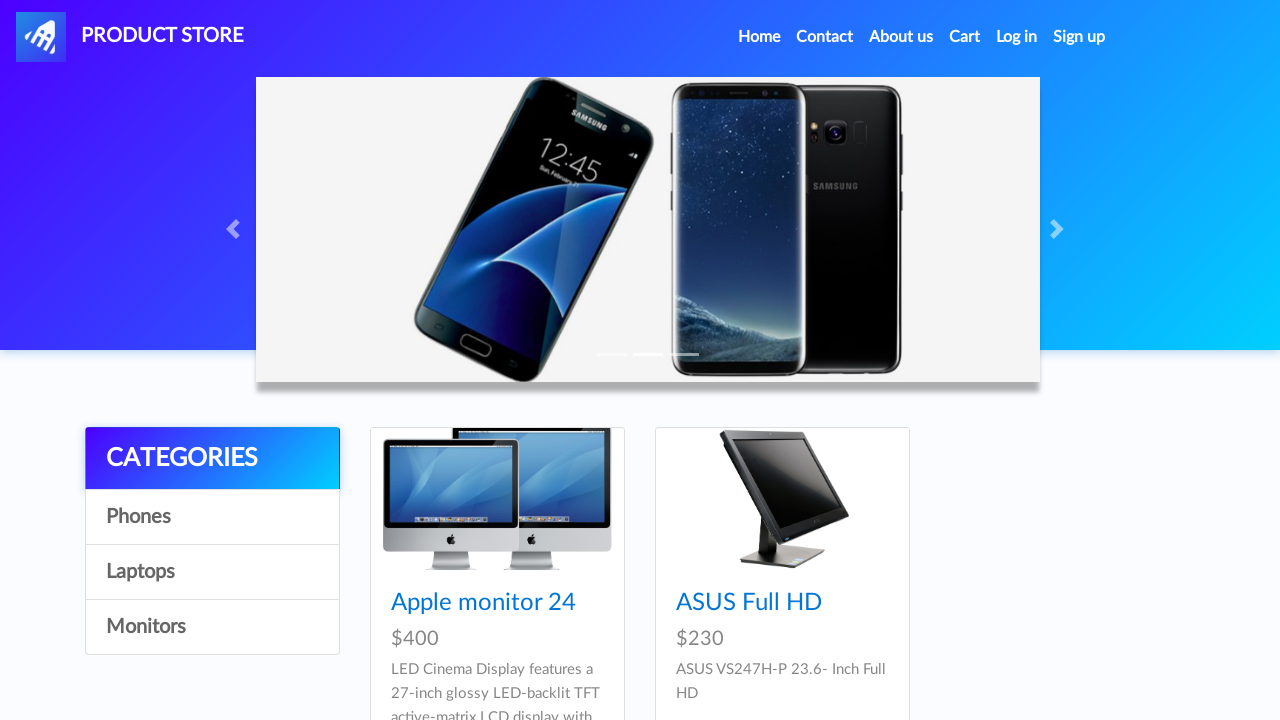

Clicked on first product at (484, 603) on div.card h4.card-title a
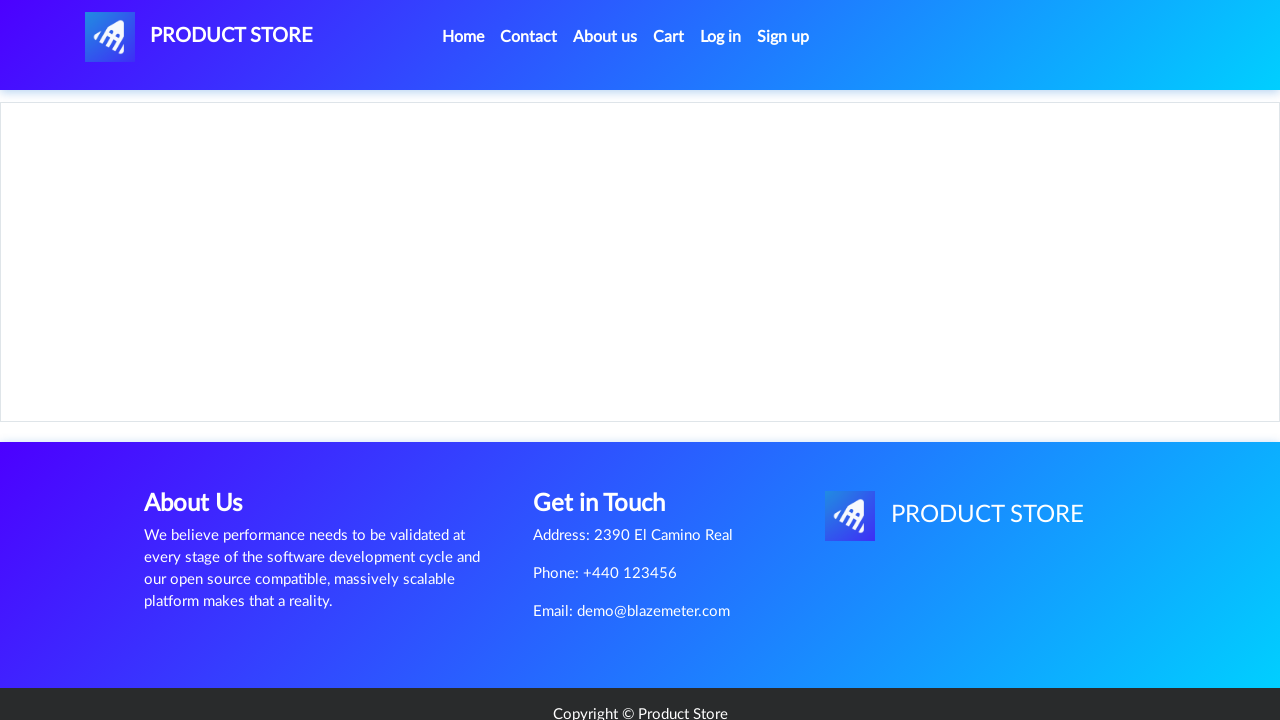

Product page loaded with Add to cart button visible
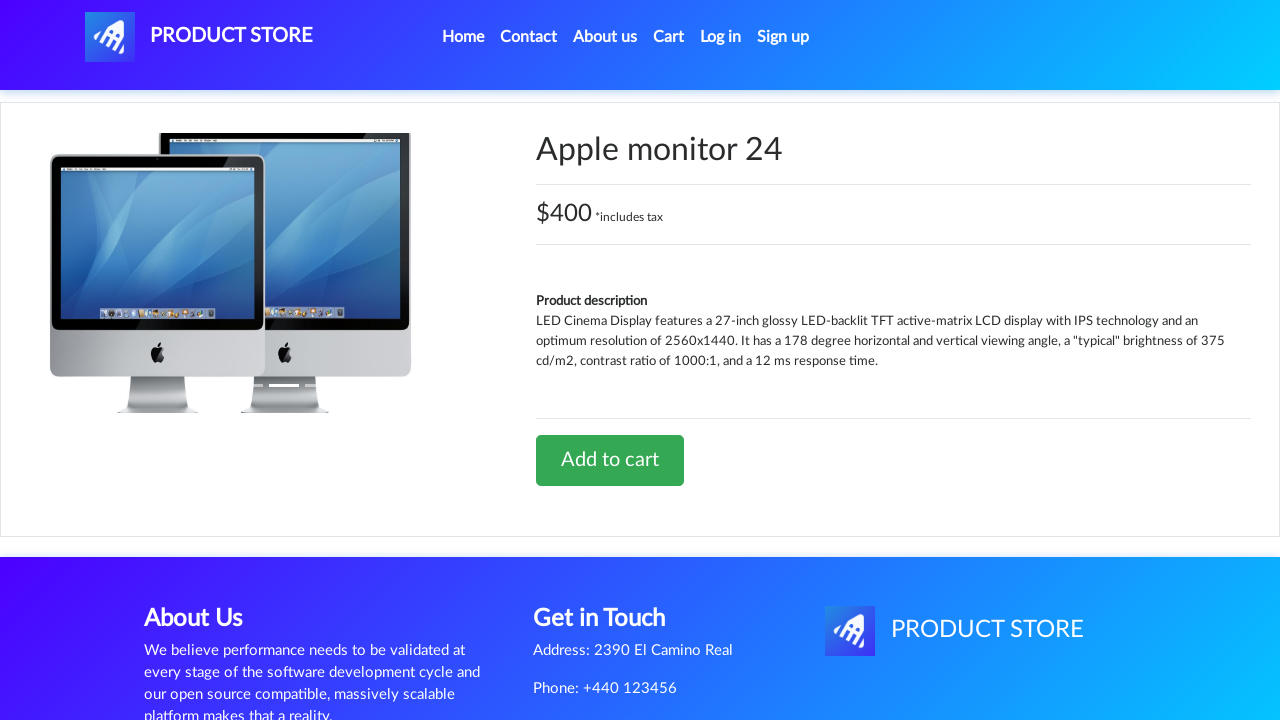

Clicked Add to cart button at (610, 460) on a.btn-success:text('Add to cart')
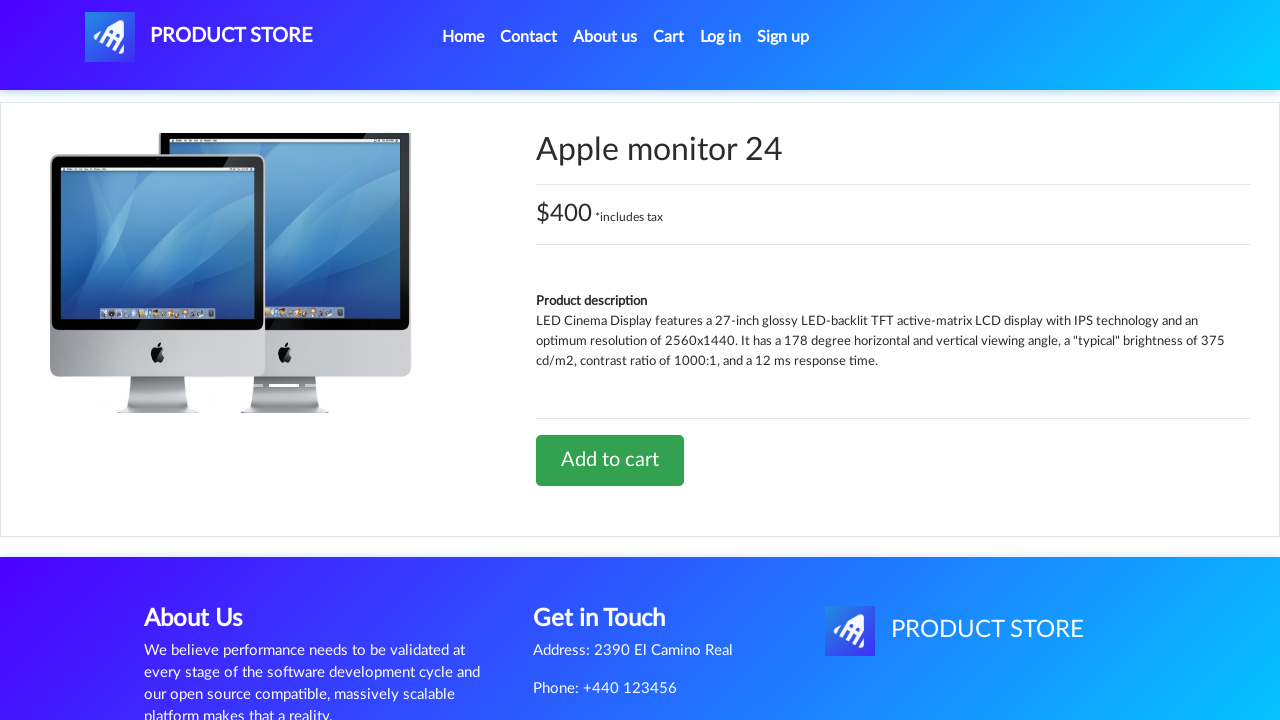

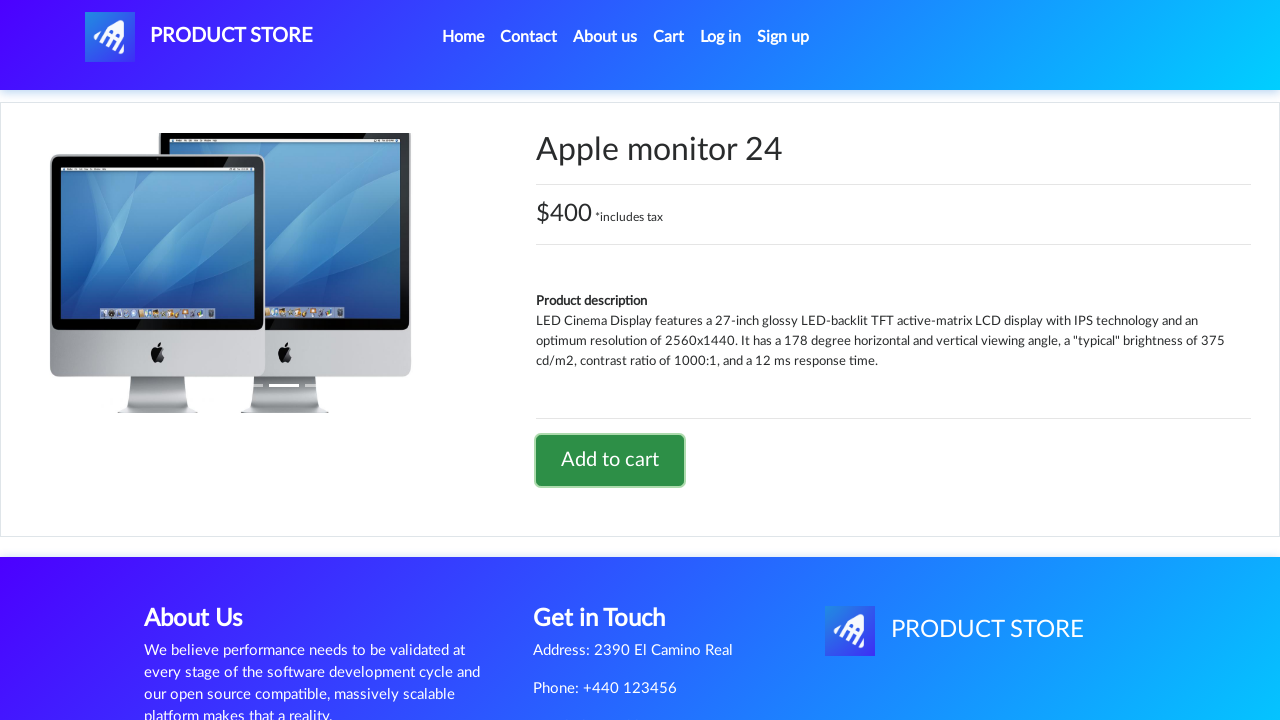